Tests drag and drop functionality by dragging three elements (node, mongo, angular) to a target drop area

Starting URL: https://demo.automationtesting.in/Static.html

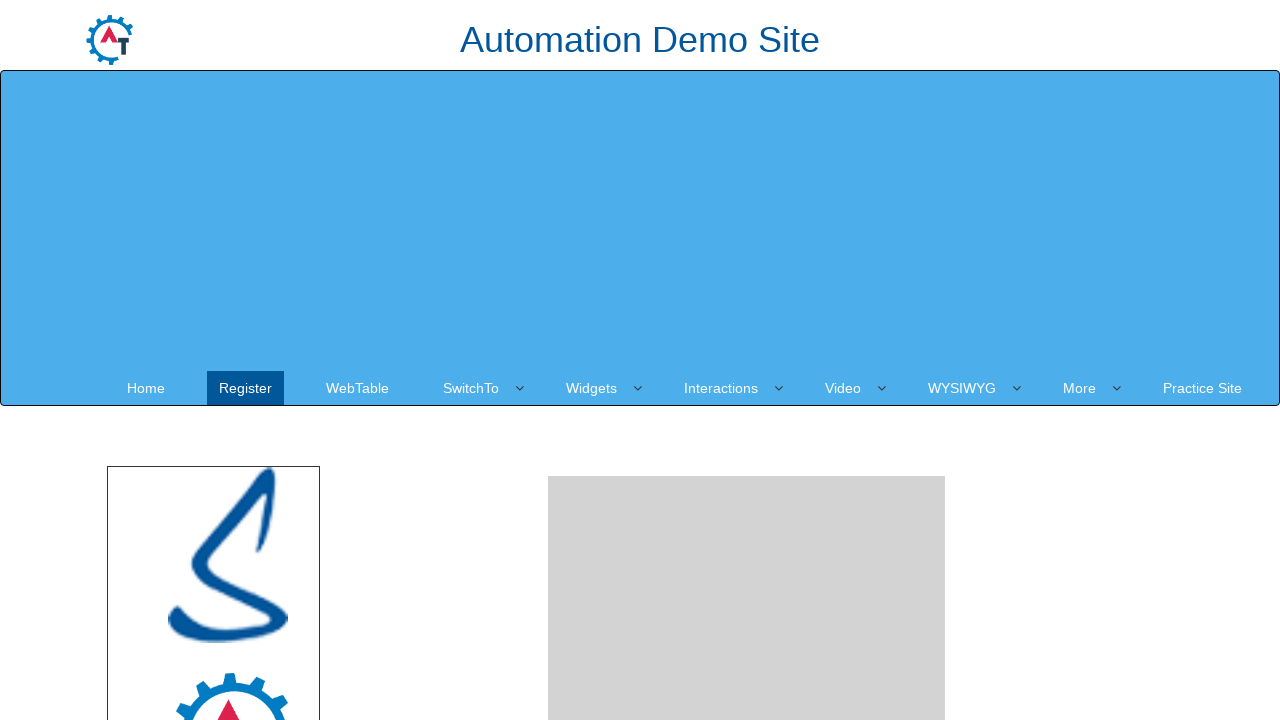

Located the drop target area
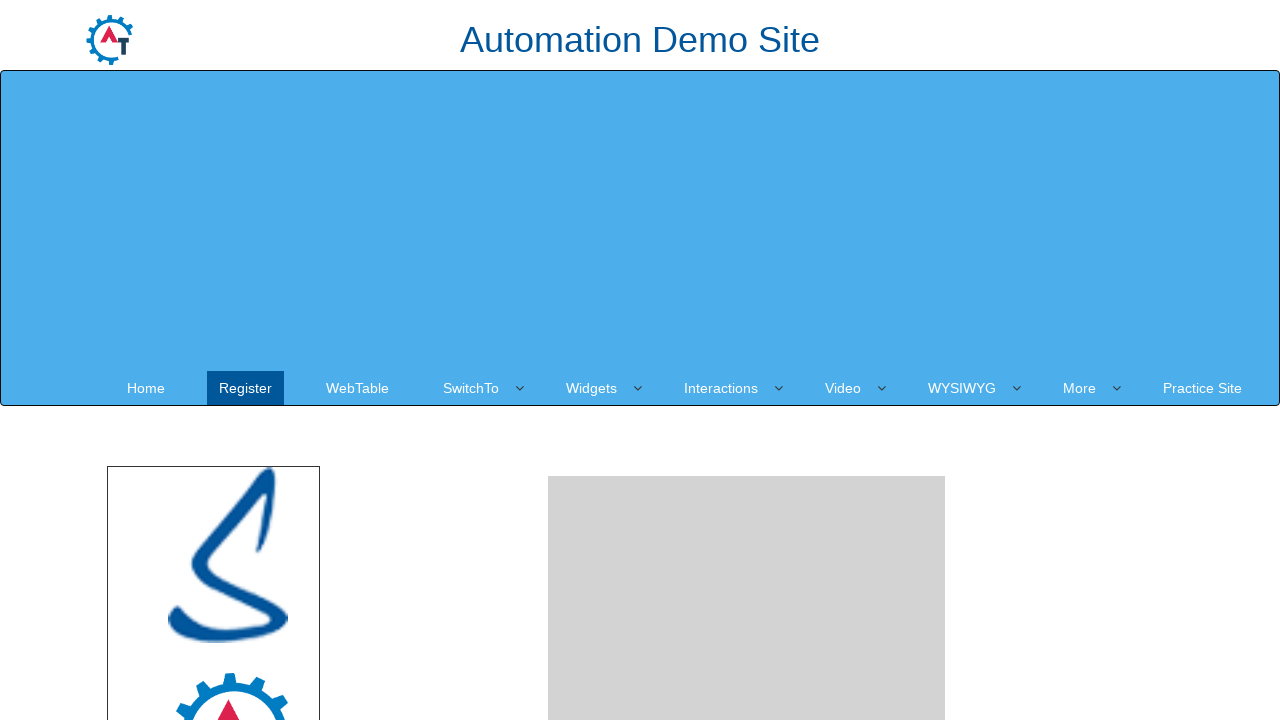

Located the 'node' element to drag
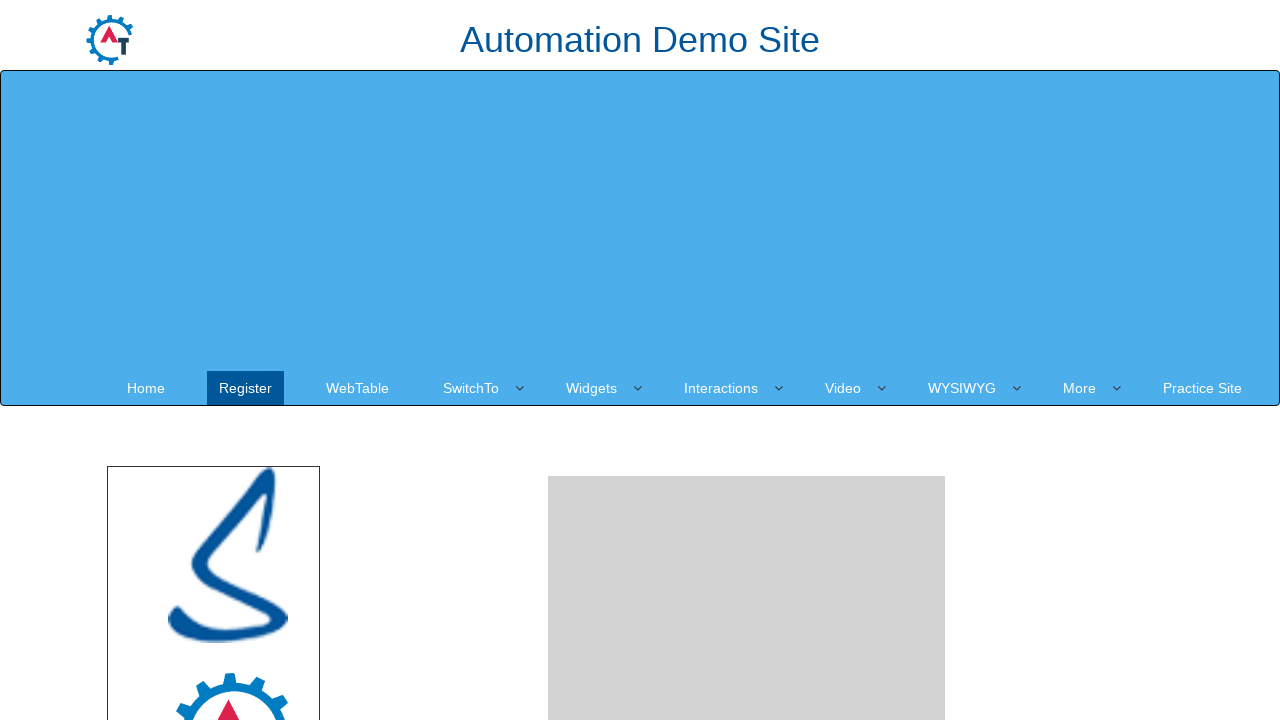

Located the 'mongo' element to drag
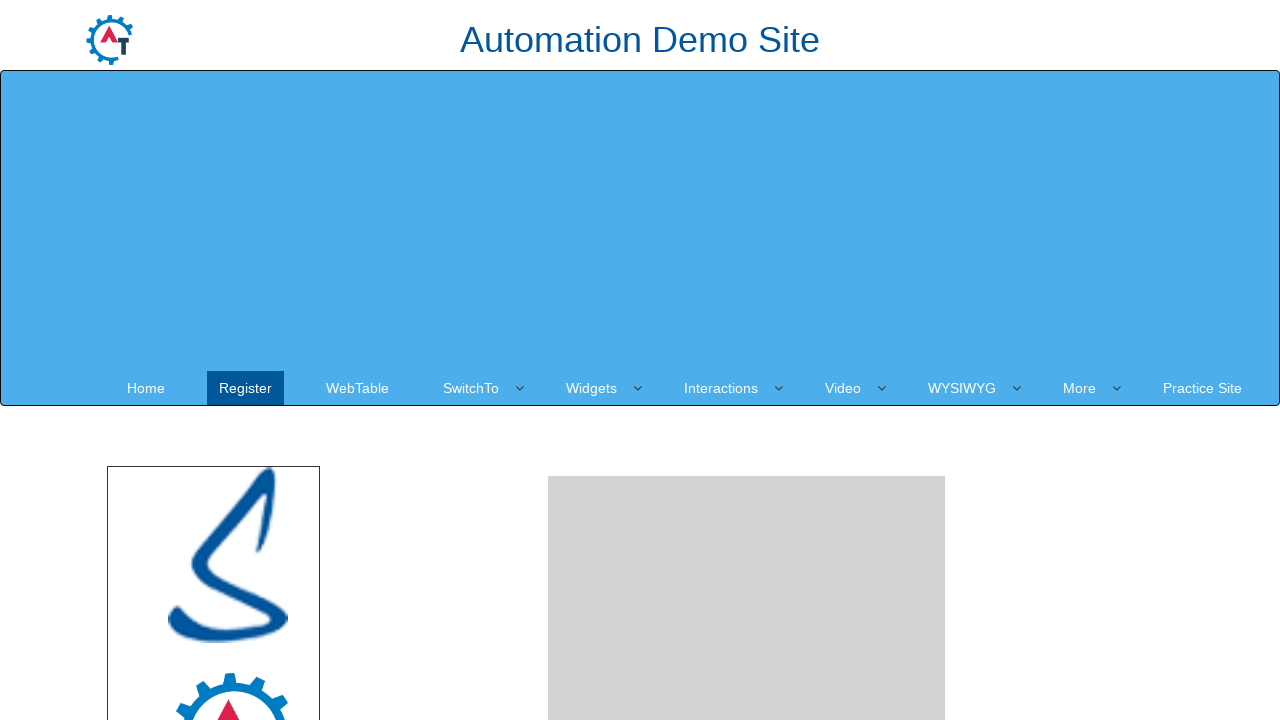

Located the 'angular' element to drag
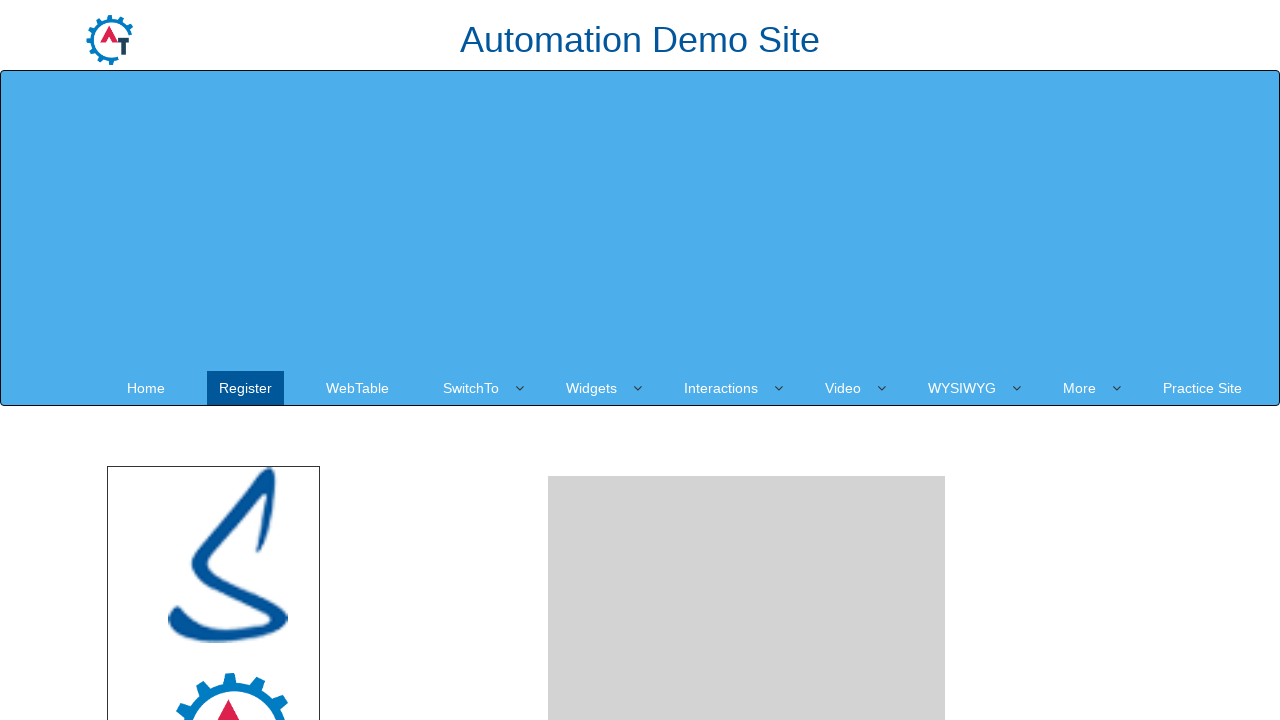

Dragged 'node' element to drop area at (747, 240)
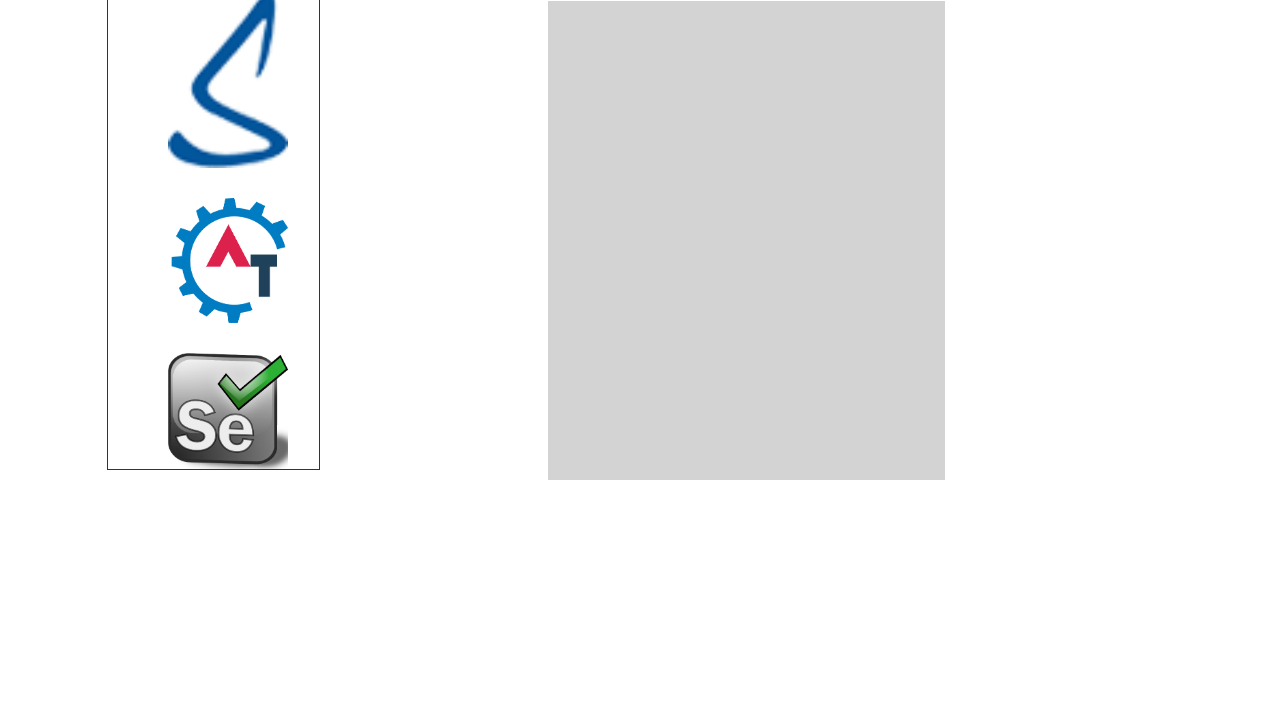

Dragged 'mongo' element to drop area at (747, 240)
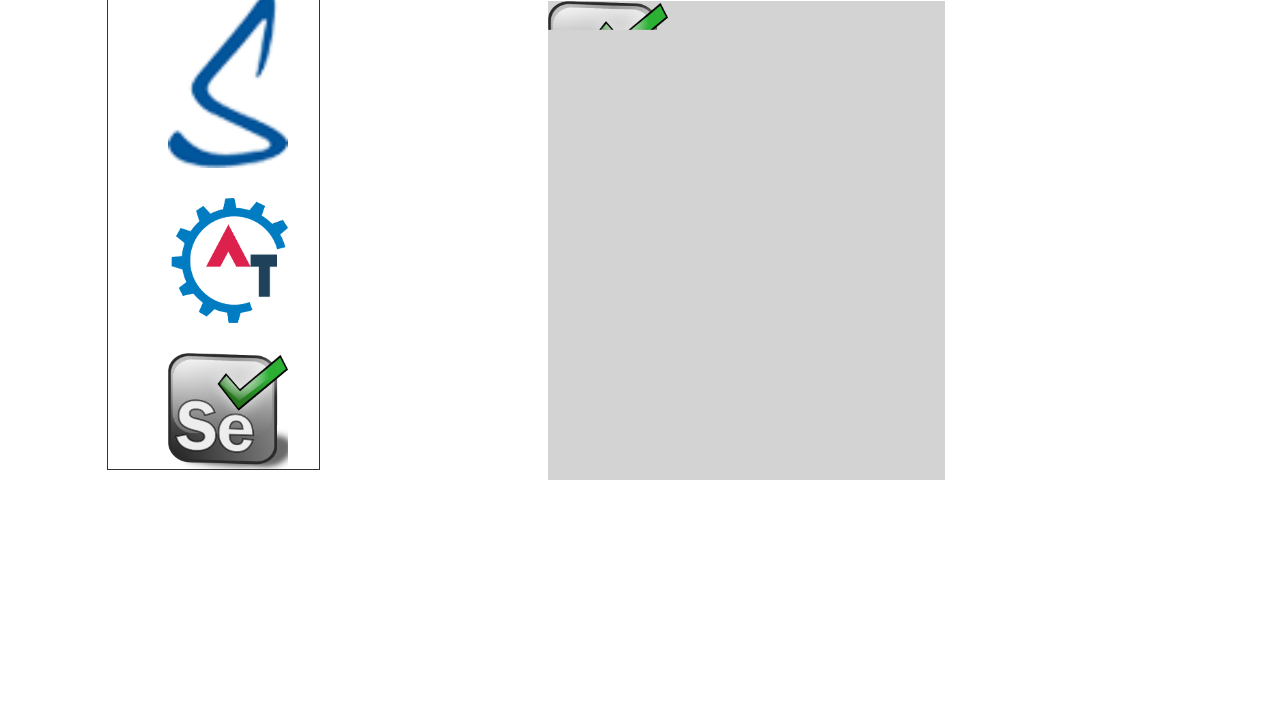

Dragged 'angular' element to drop area at (747, 249)
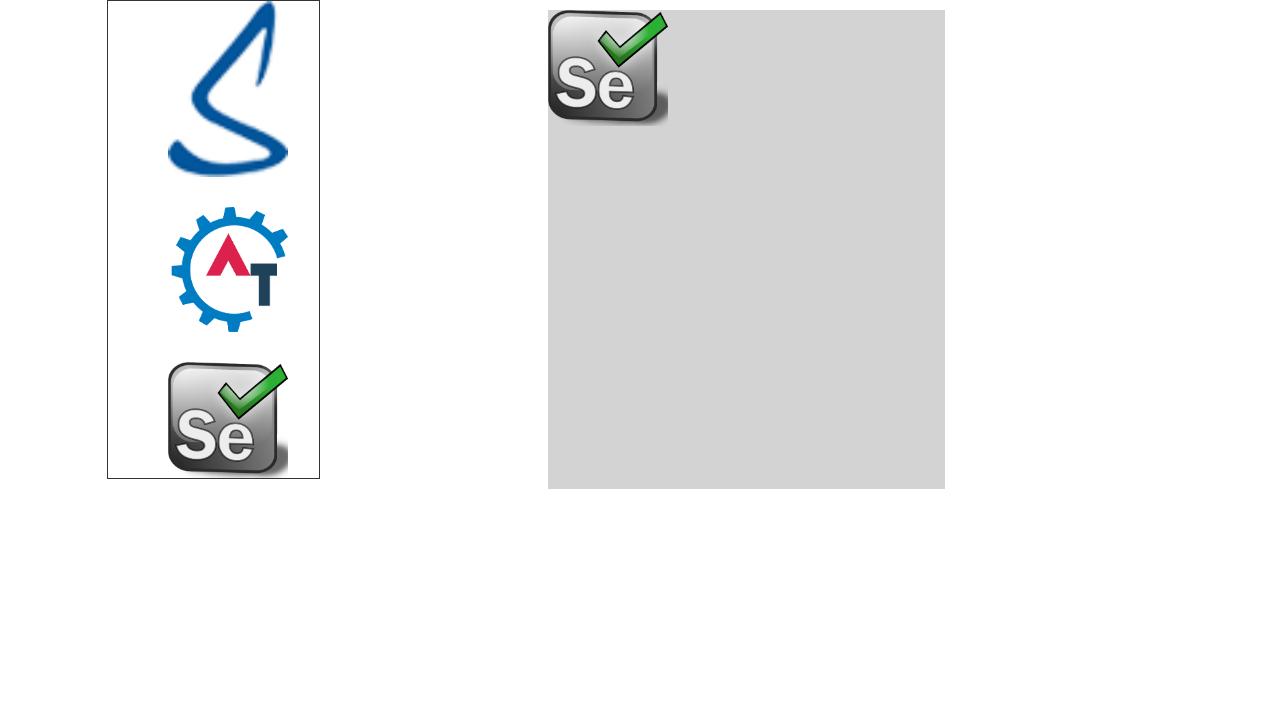

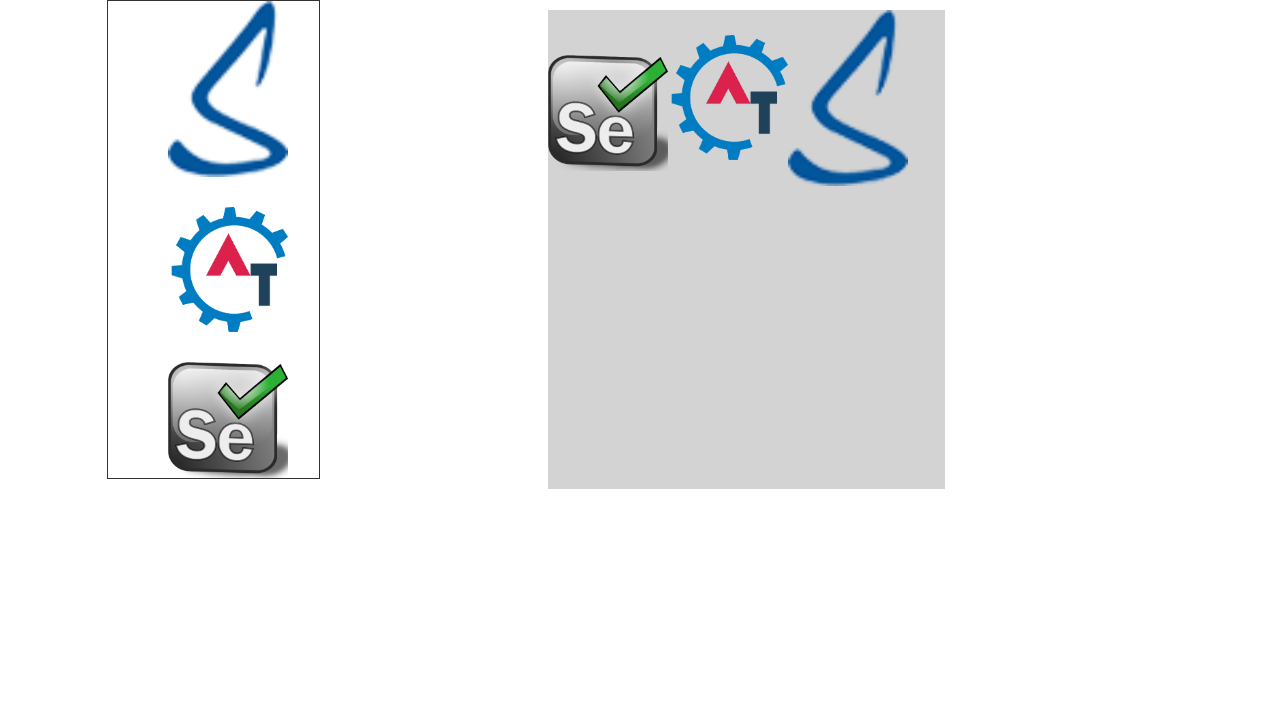